Tests dynamic loading functionality by clicking a Start button and waiting for "Hello World!" text to appear (alternative implementation)

Starting URL: https://the-internet.herokuapp.com/dynamic_loading/1

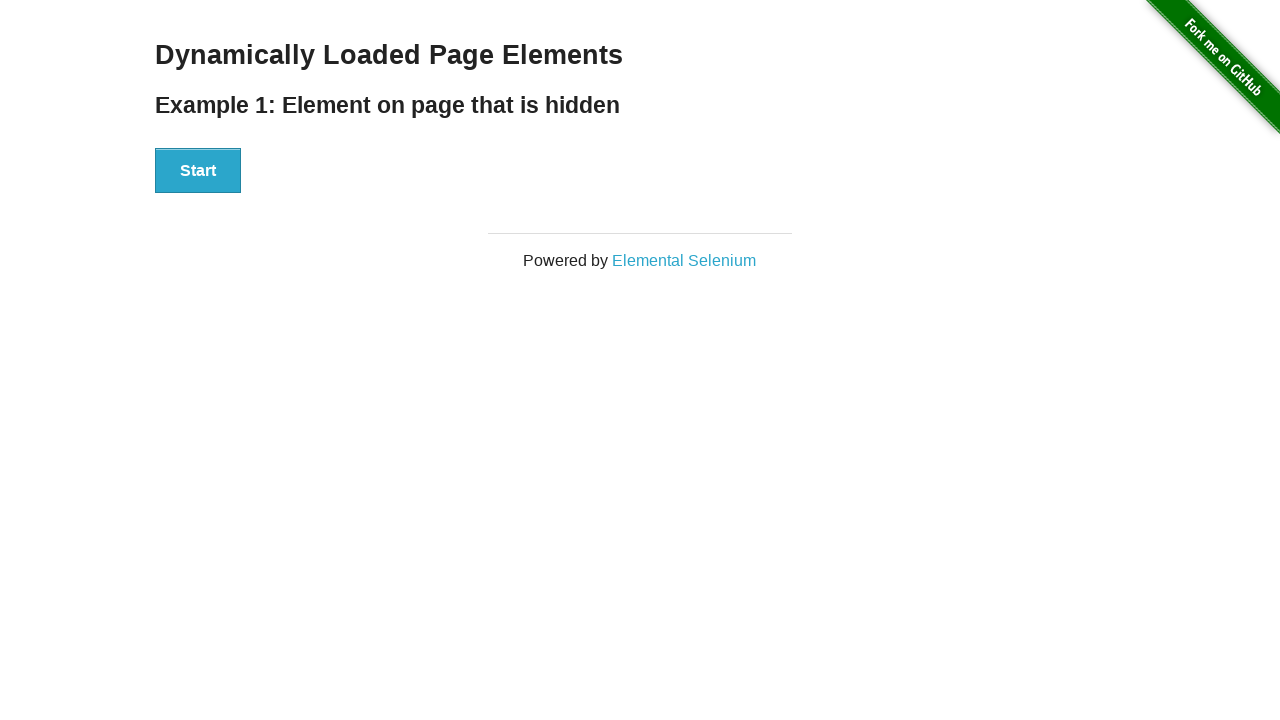

Clicked the Start button at (198, 171) on xpath=//button
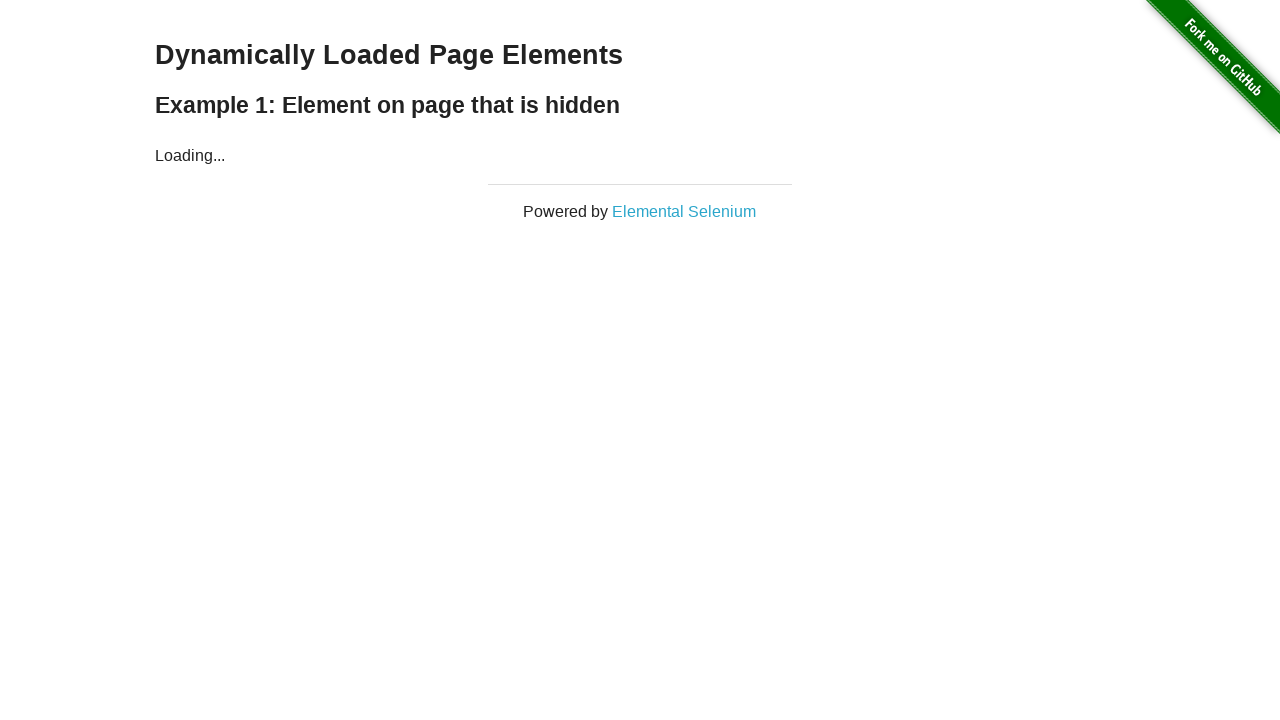

Waited for 'Hello World!' element to become visible
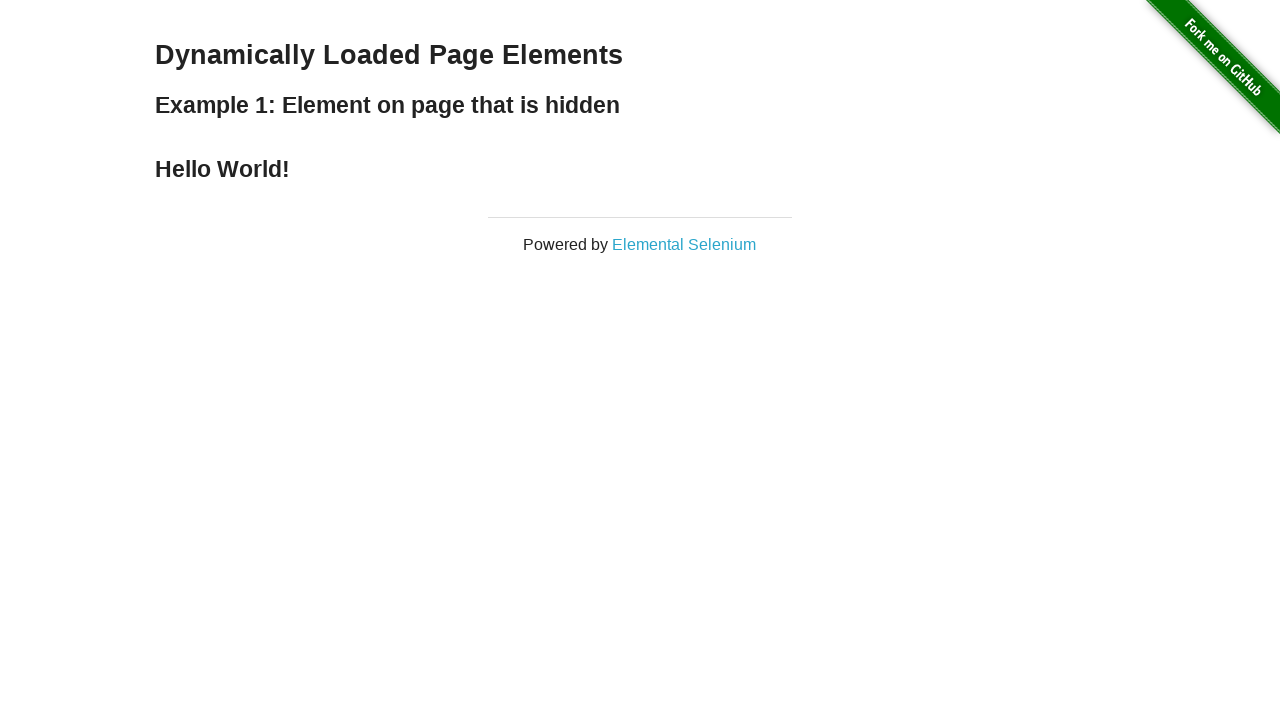

Verified that the element contains text 'Hello World!'
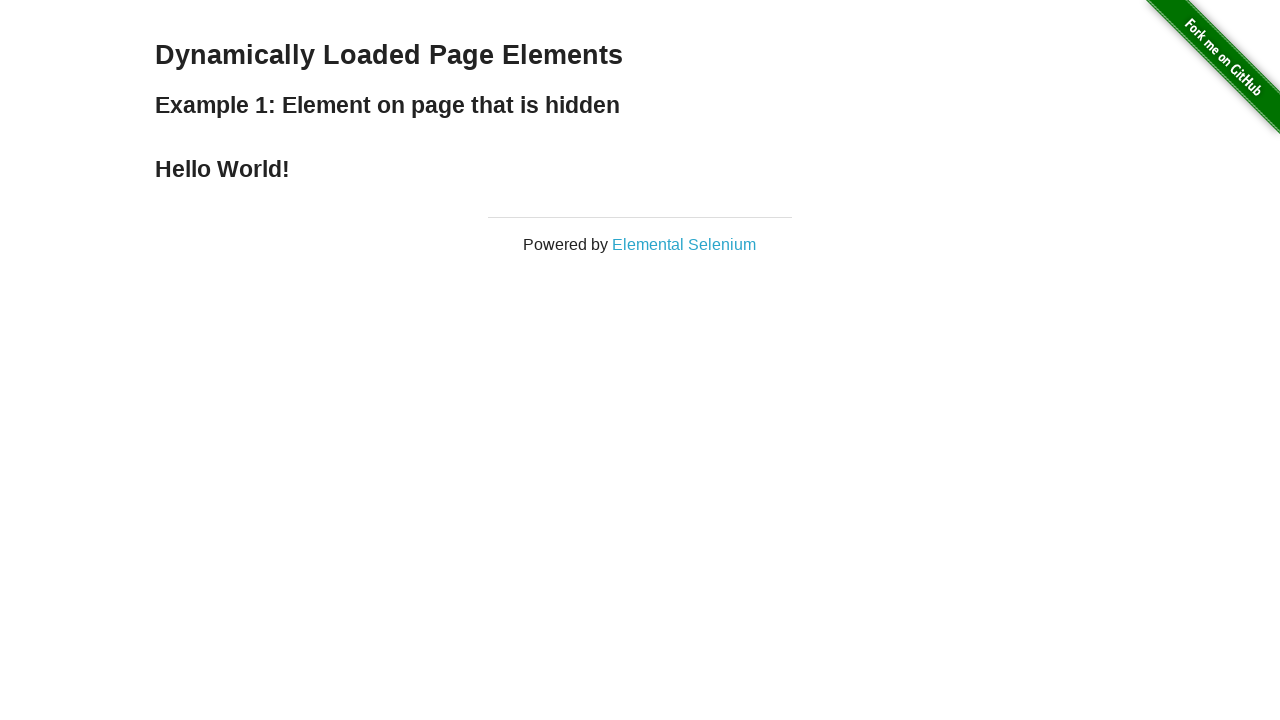

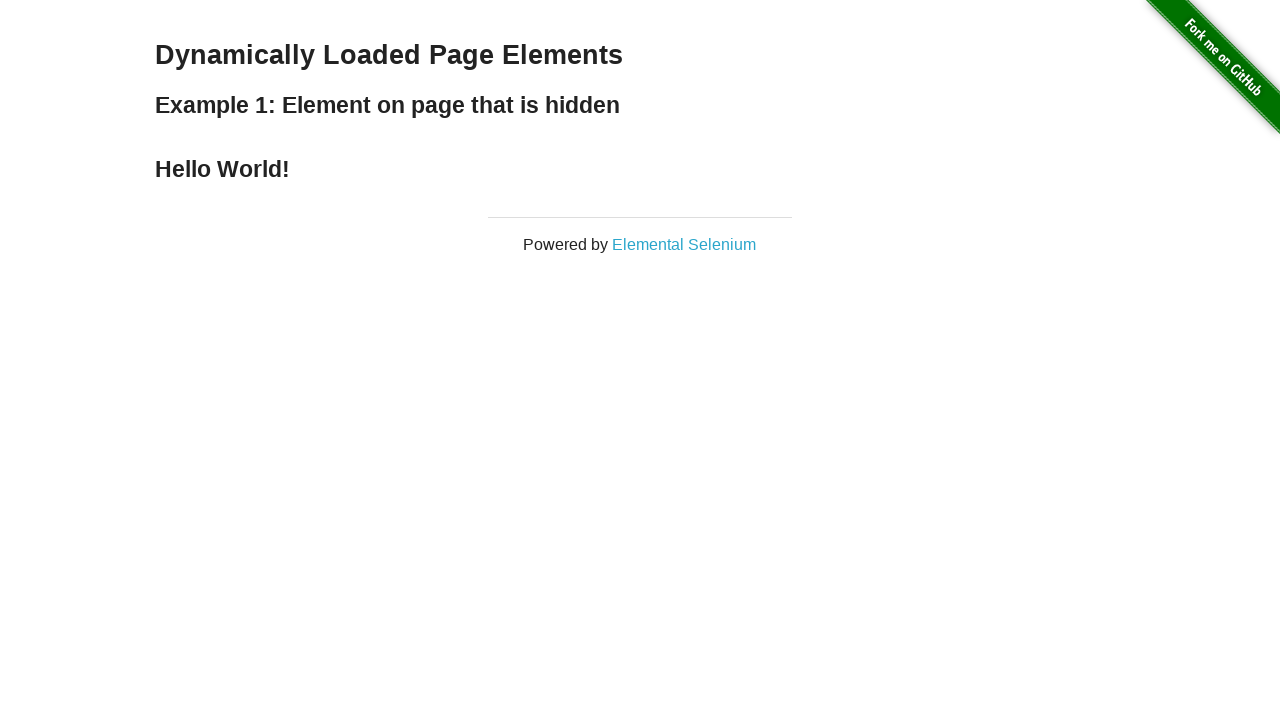